Tests text comparison tool by entering text in first textarea and copying it to the second textarea using keyboard shortcuts

Starting URL: https://text-compare.com/

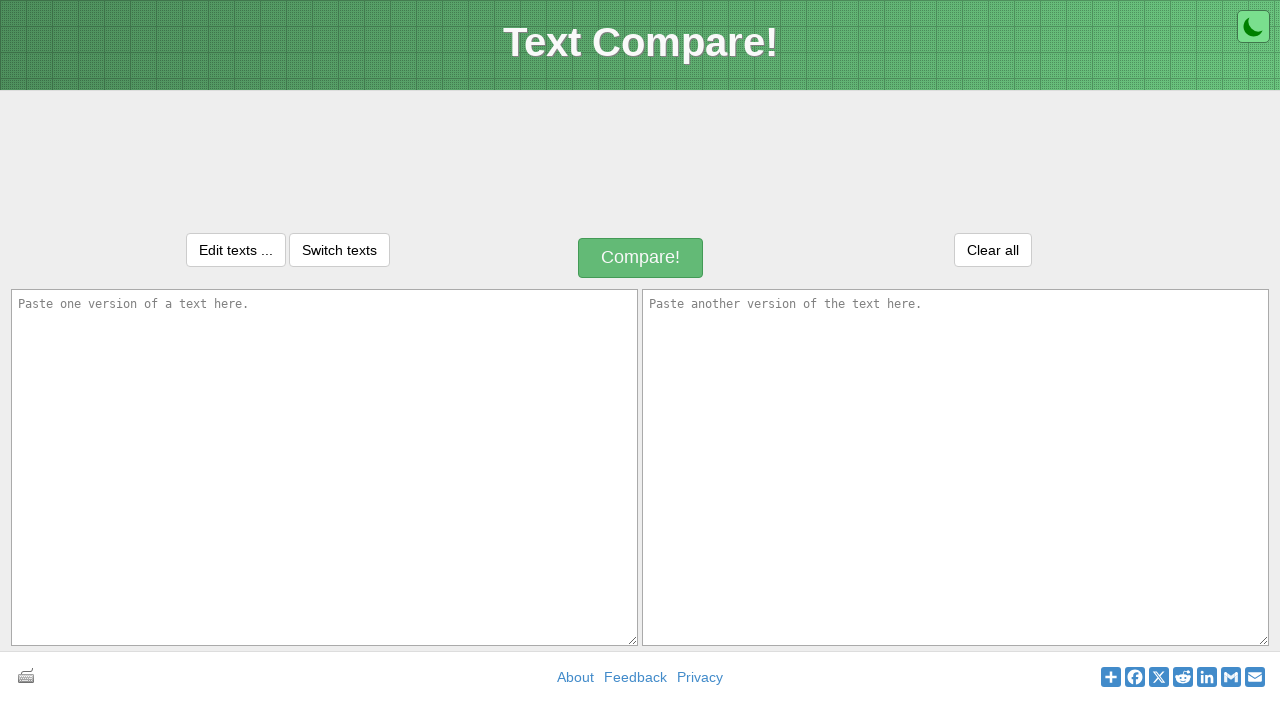

Located both text comparison textareas
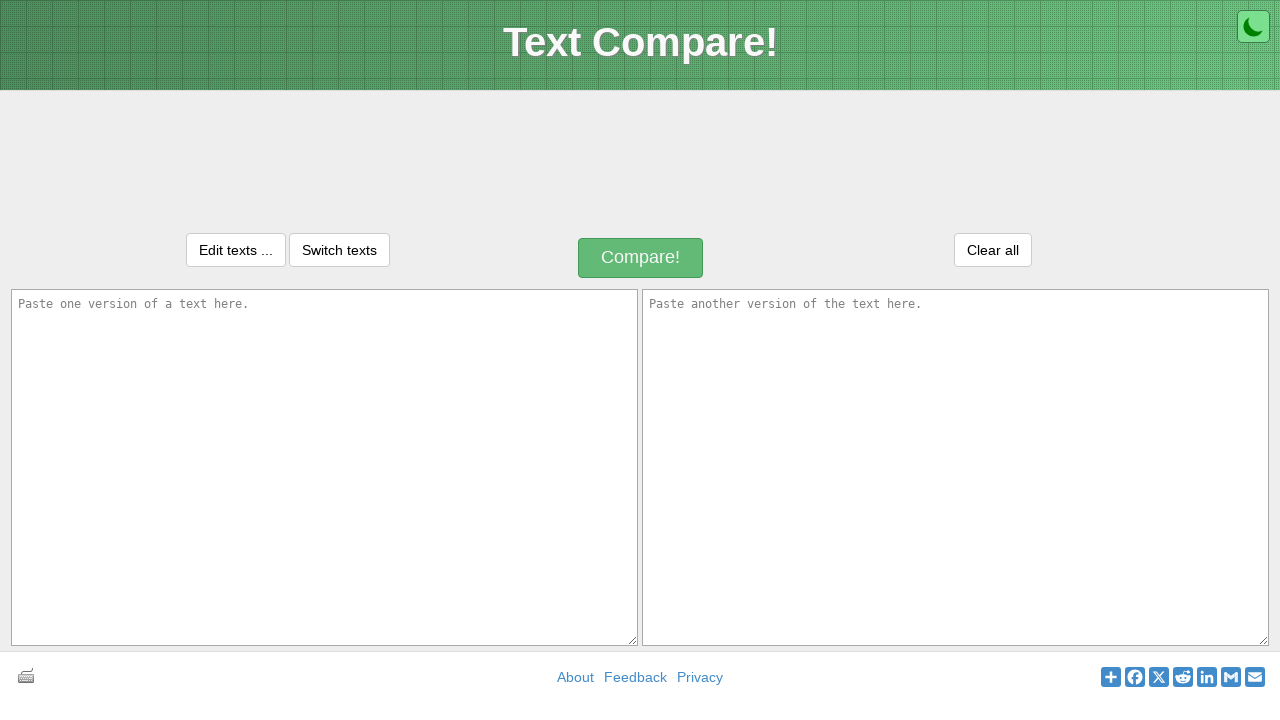

Entered text 'Selenium is an Open Source Tool' in first textarea on textarea[name='text1']
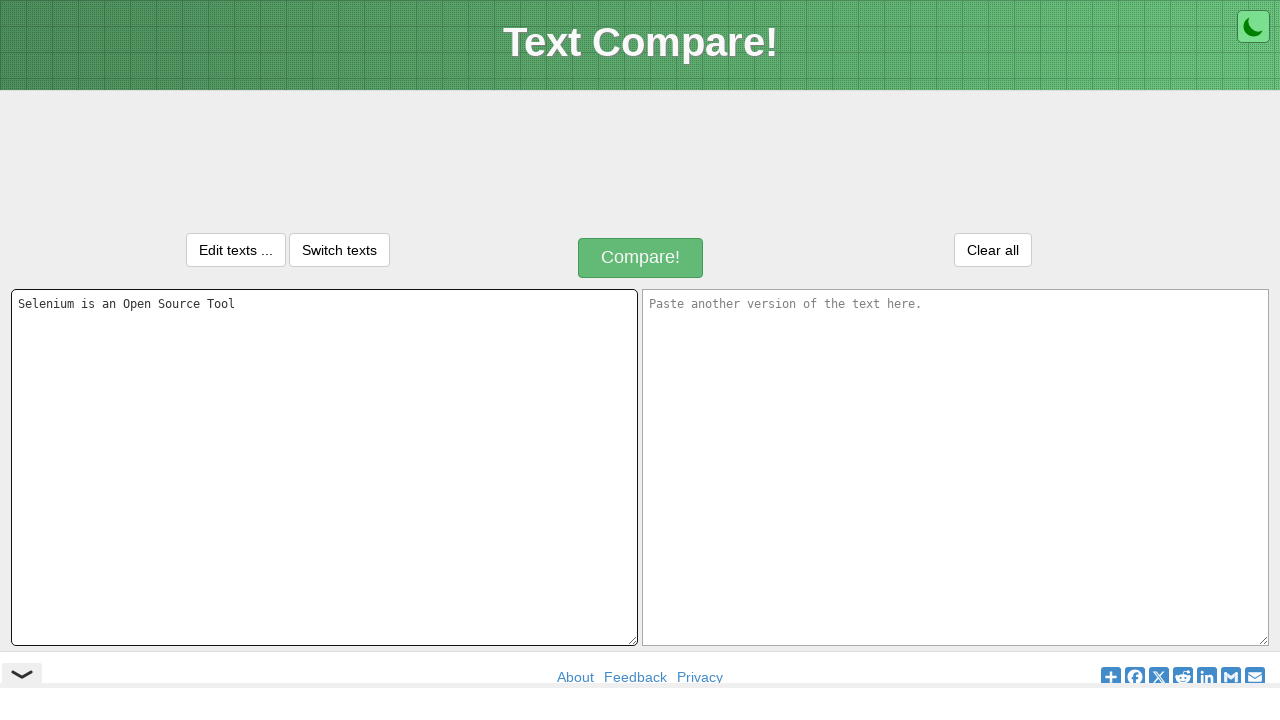

Clicked on first textarea to focus it at (324, 467) on textarea[name='text1']
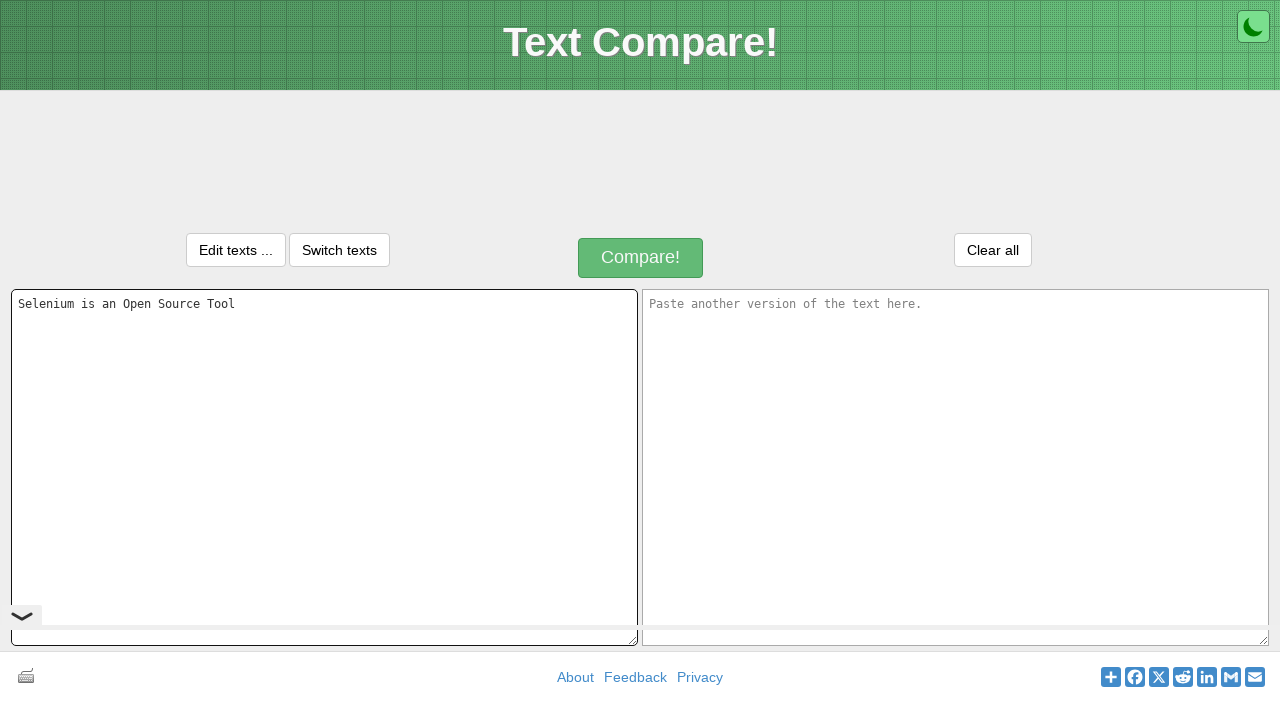

Selected all text in first textarea using Ctrl+A
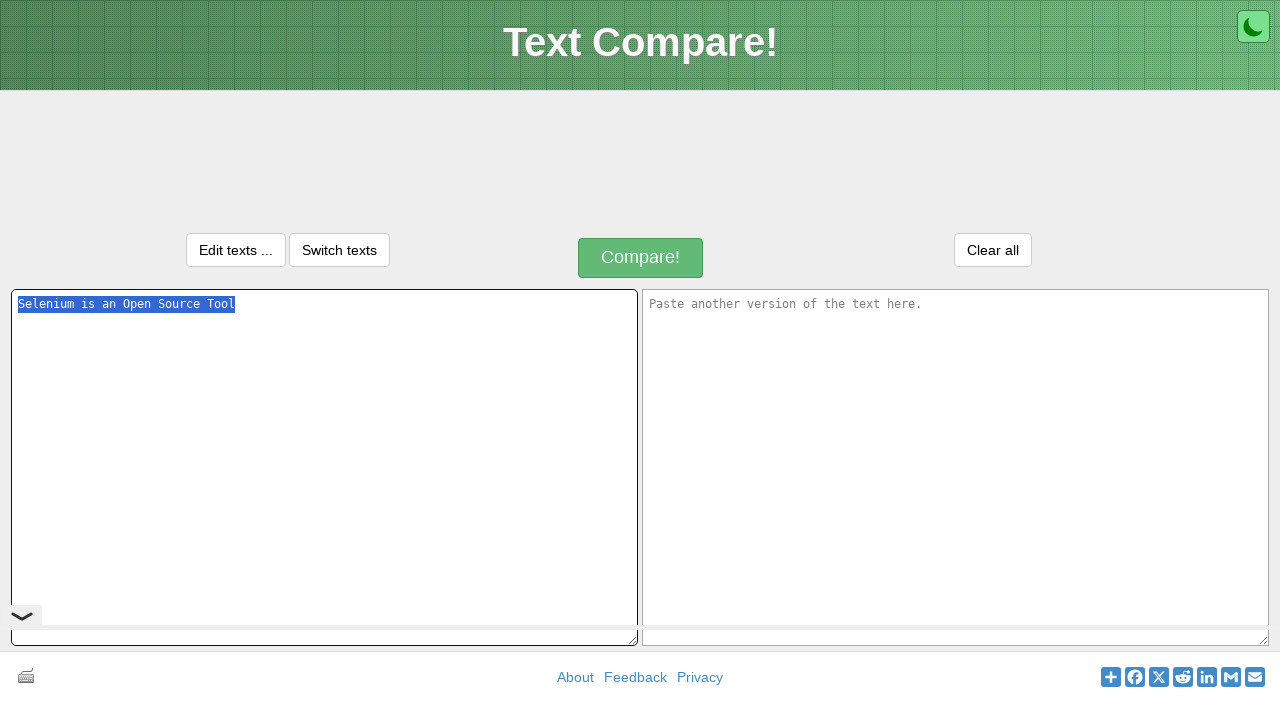

Copied selected text using Ctrl+C
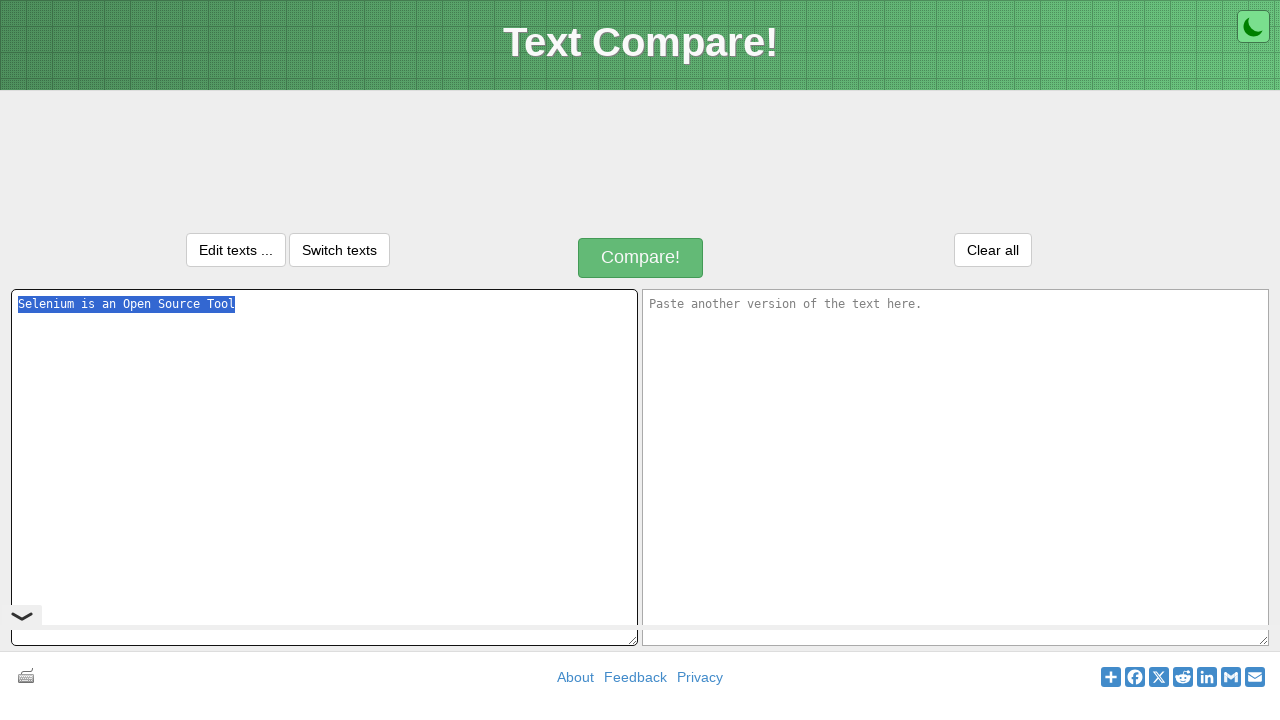

Moved focus to second textarea using Tab key
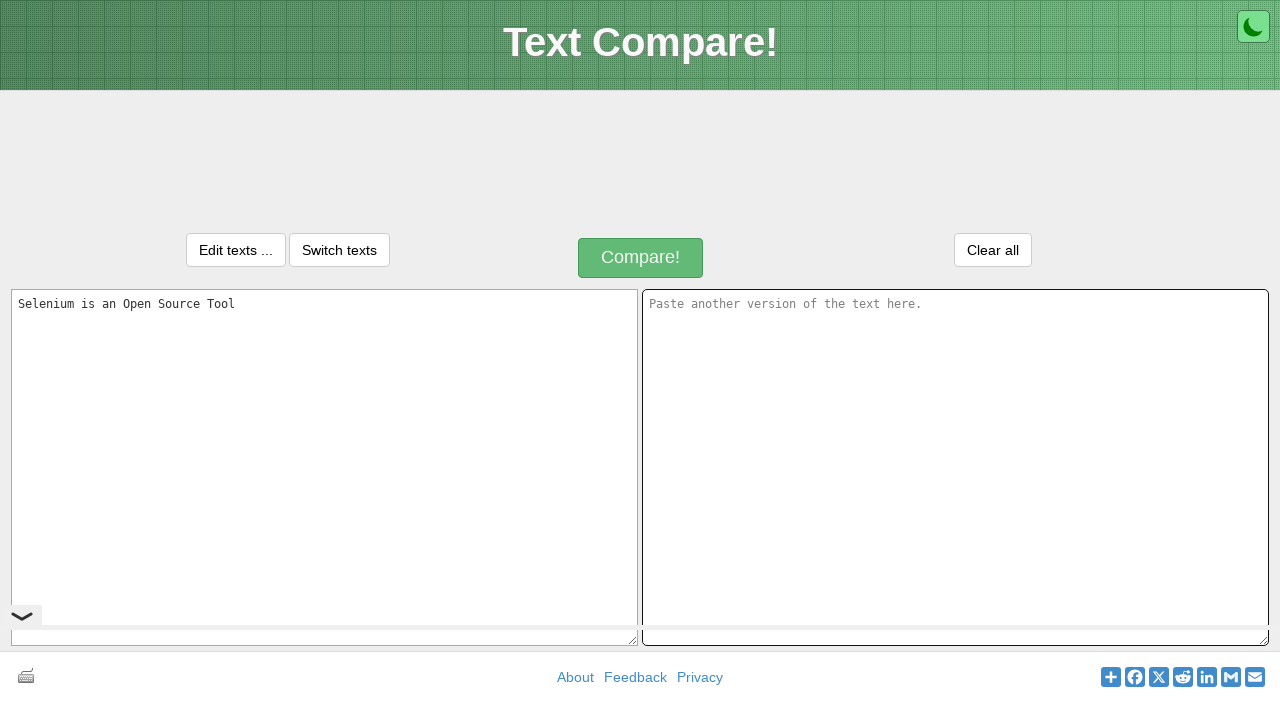

Pasted text into second textarea using Ctrl+V
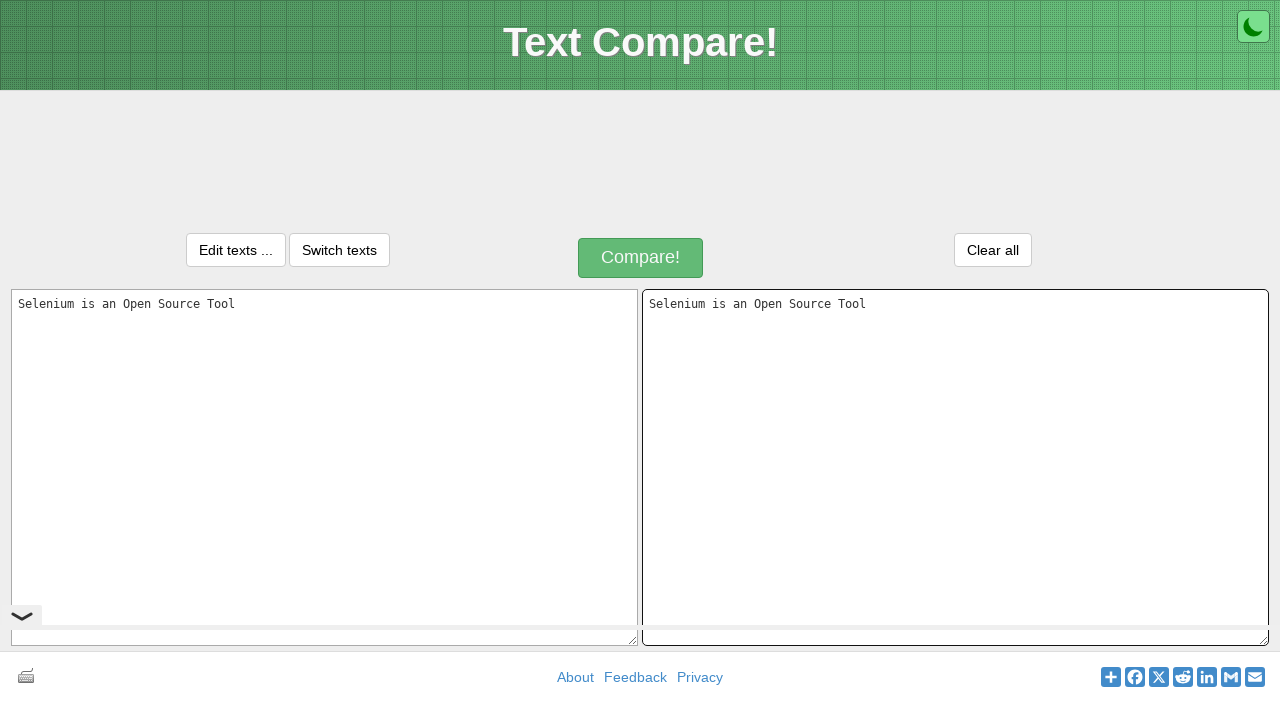

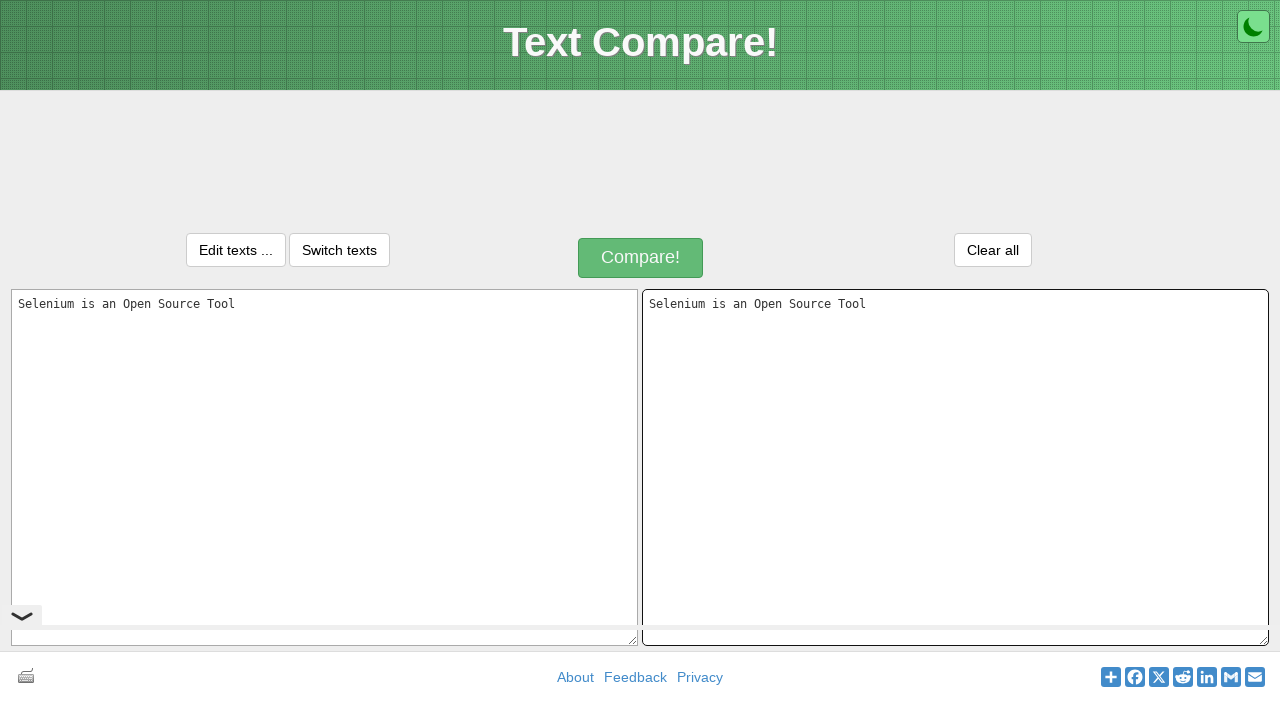